Tests dynamic loading functionality by clicking the Start button, verifying the loading bar appears, and waiting for the dynamically loaded text to be displayed

Starting URL: http://the-internet.herokuapp.com/dynamic_loading/2

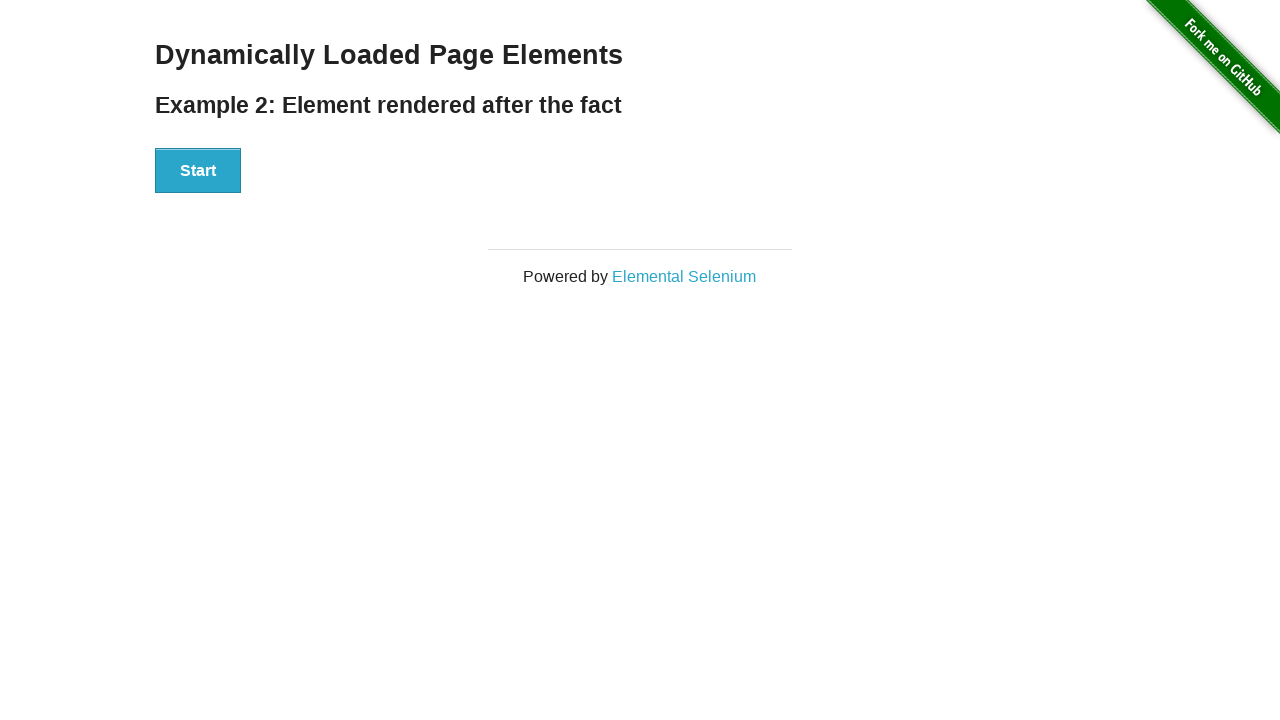

Clicked the Start button at (198, 171) on button:has-text('Start')
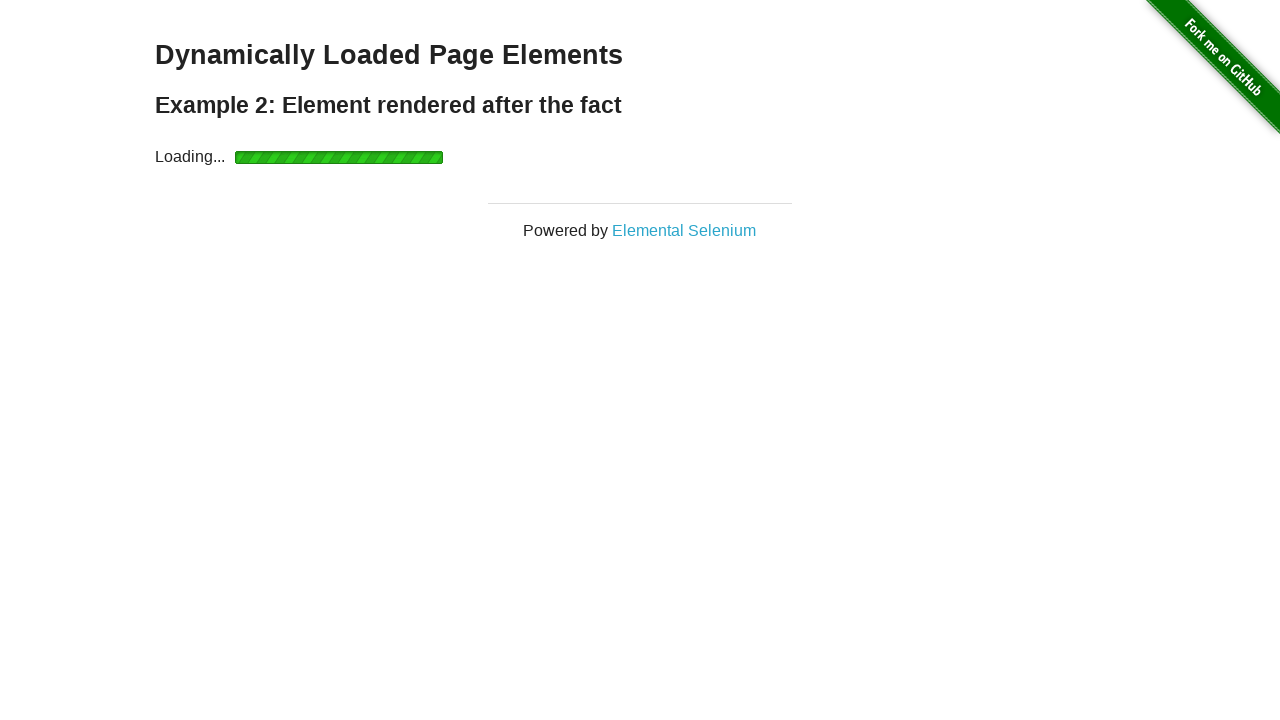

Loading bar appeared
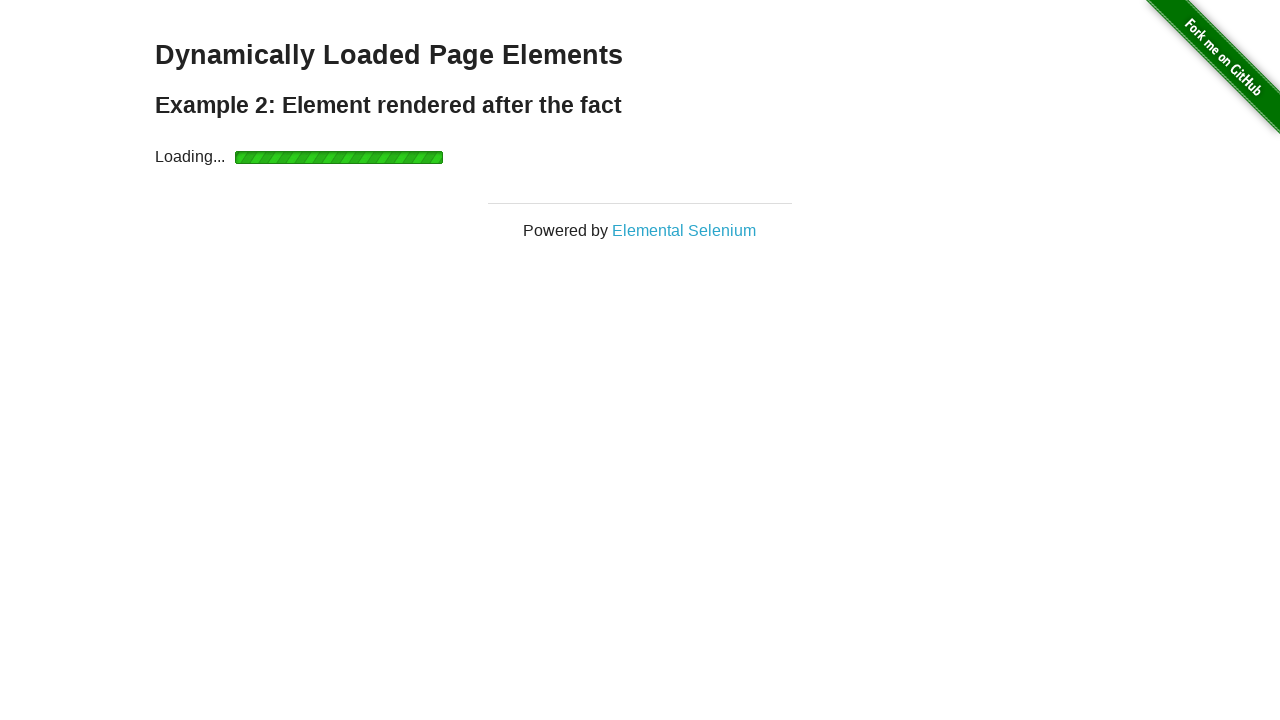

Loading bar disappeared
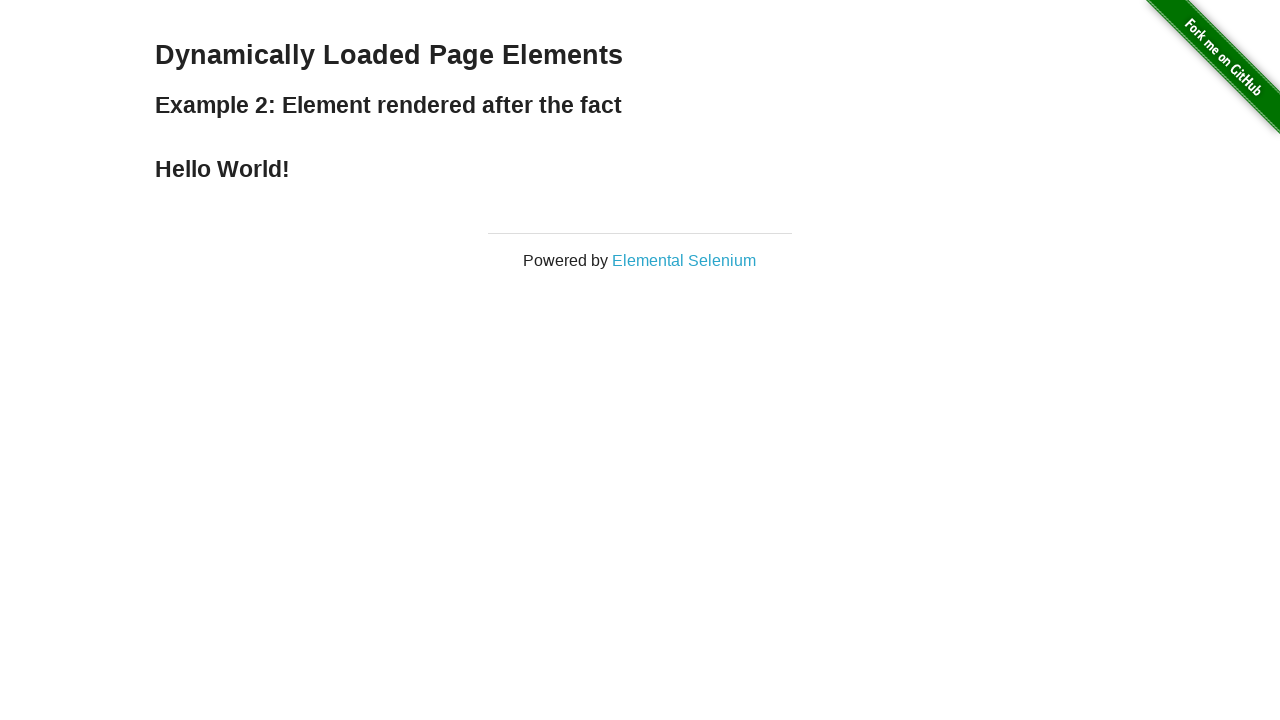

Dynamic text loaded successfully
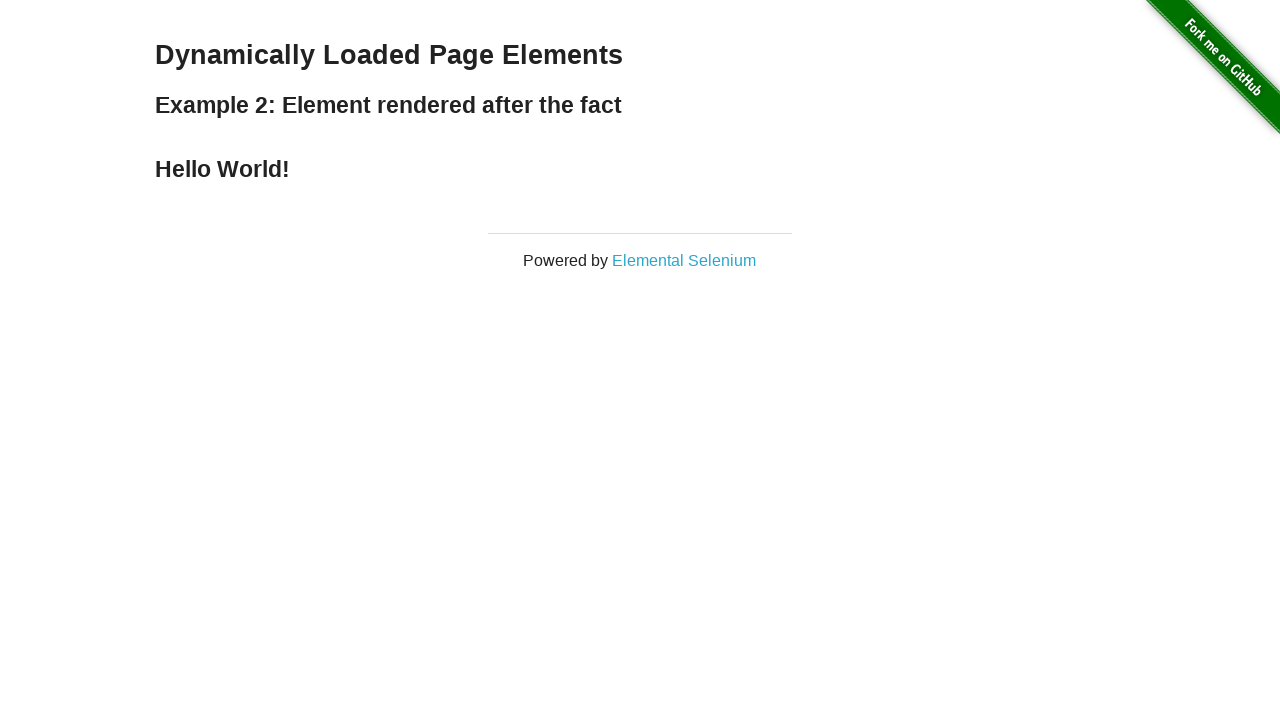

Retrieved text: Hello World!
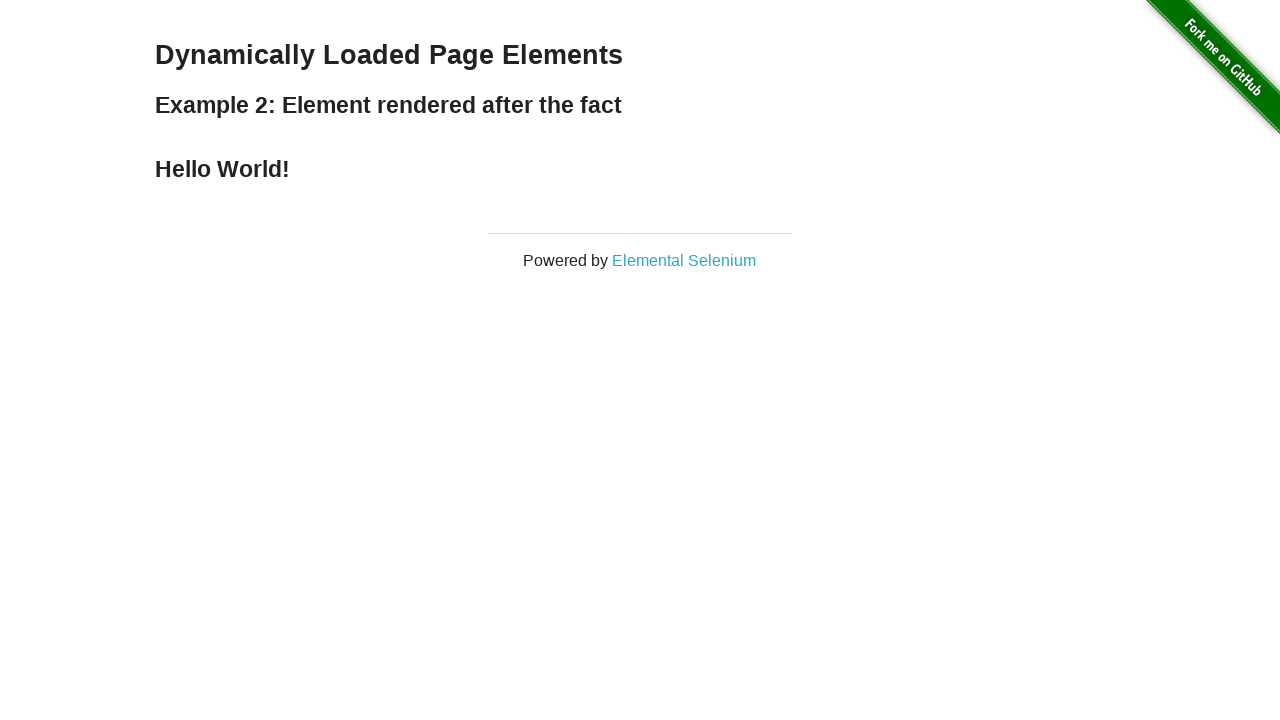

Printed displayed text: Hello World!
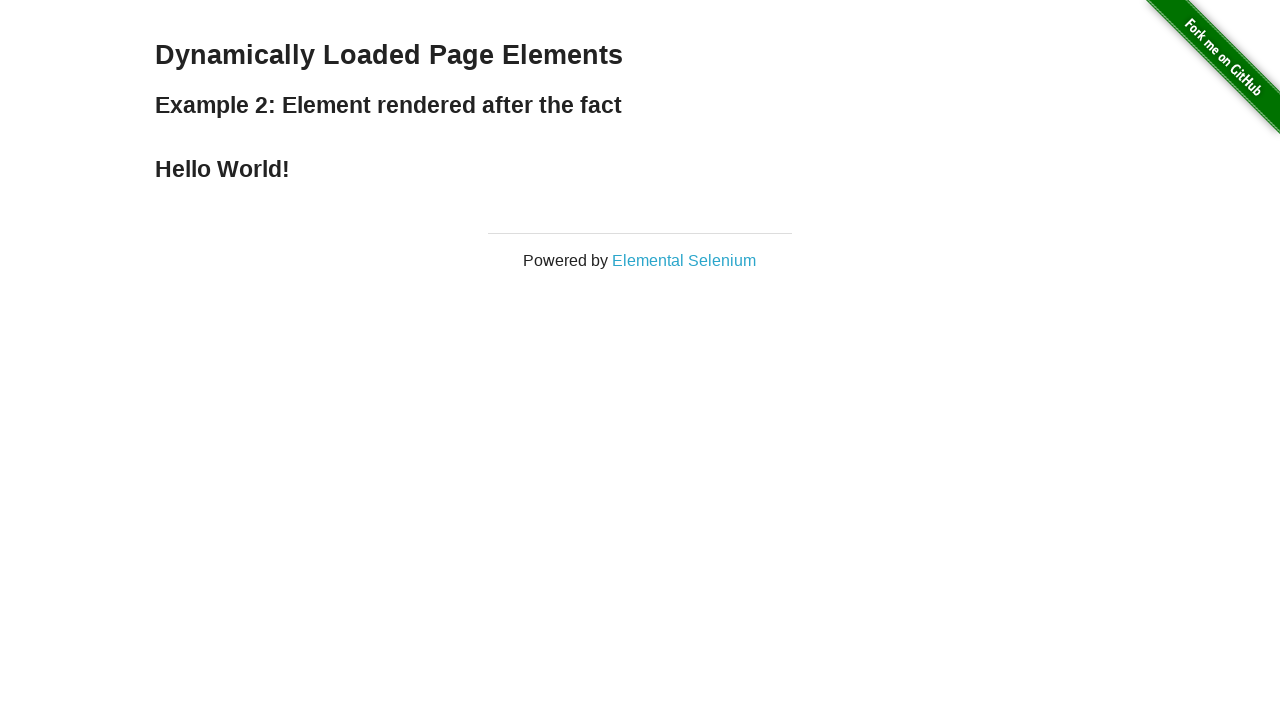

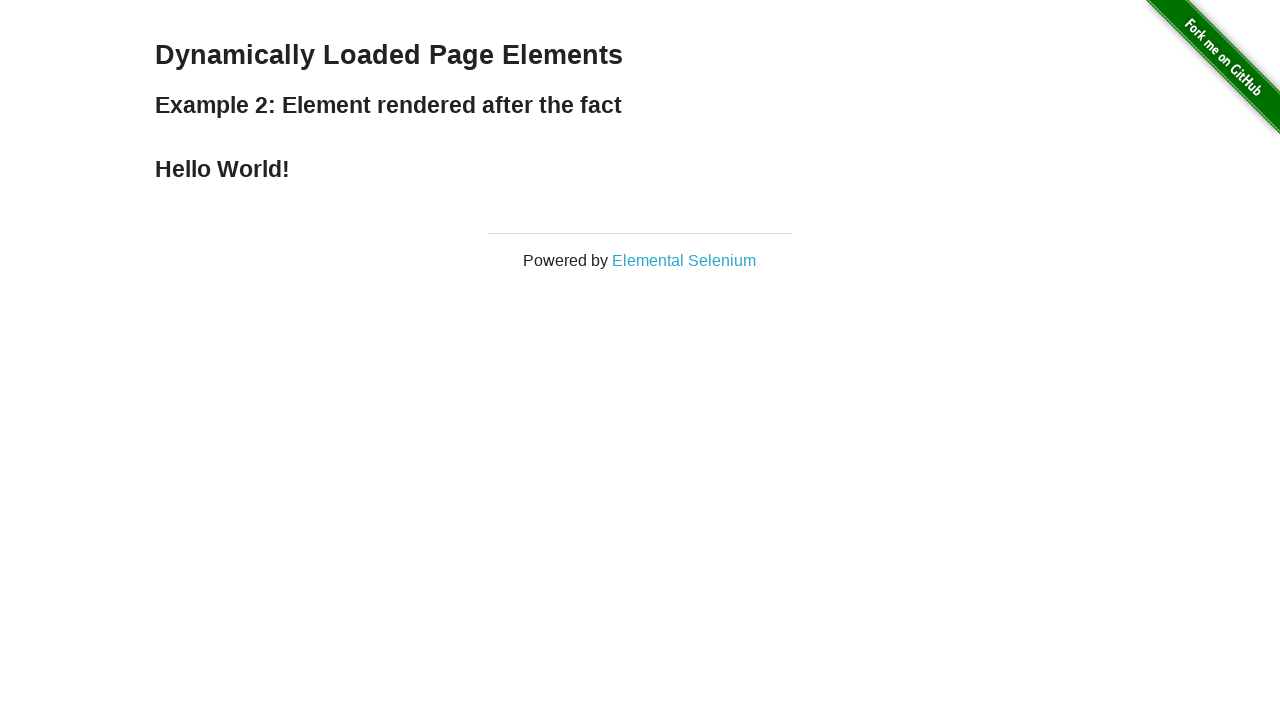